Tests drag-and-drop functionality on the jQuery UI droppable demo page by switching to an iframe, clicking a draggable element, and dragging it to a droppable target.

Starting URL: https://jqueryui.com/droppable/

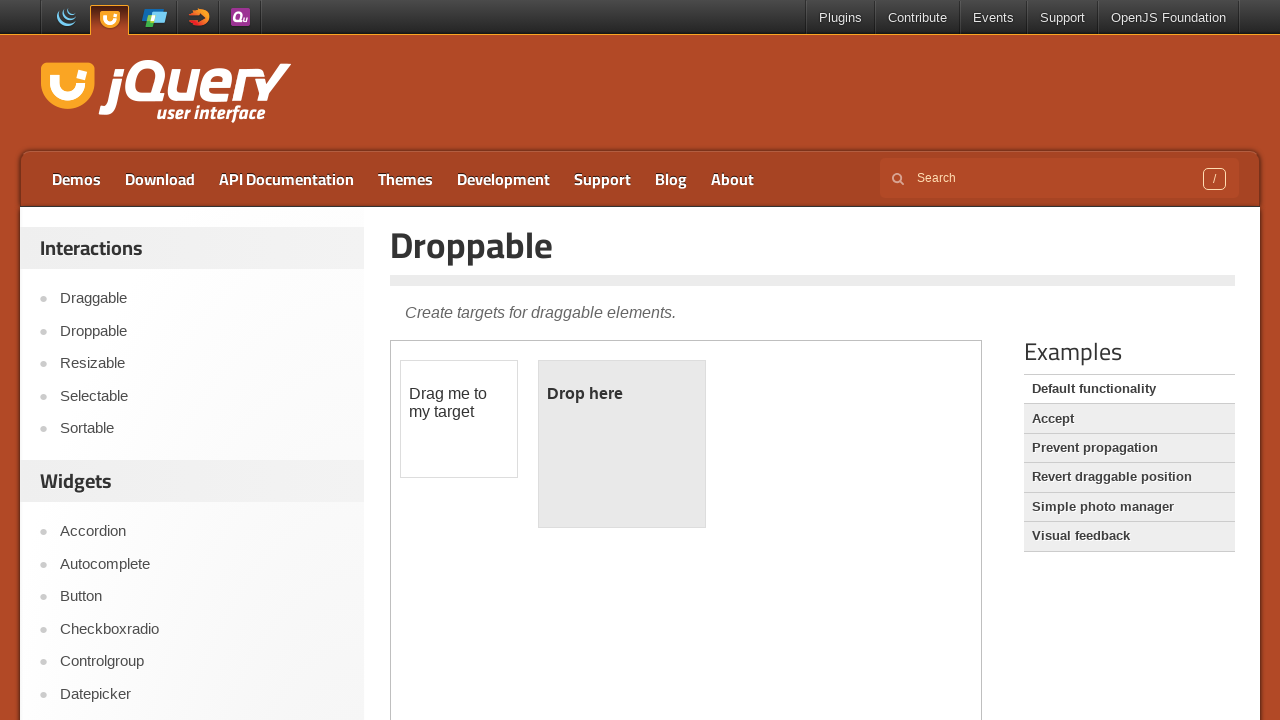

Located the demo iframe containing draggable elements
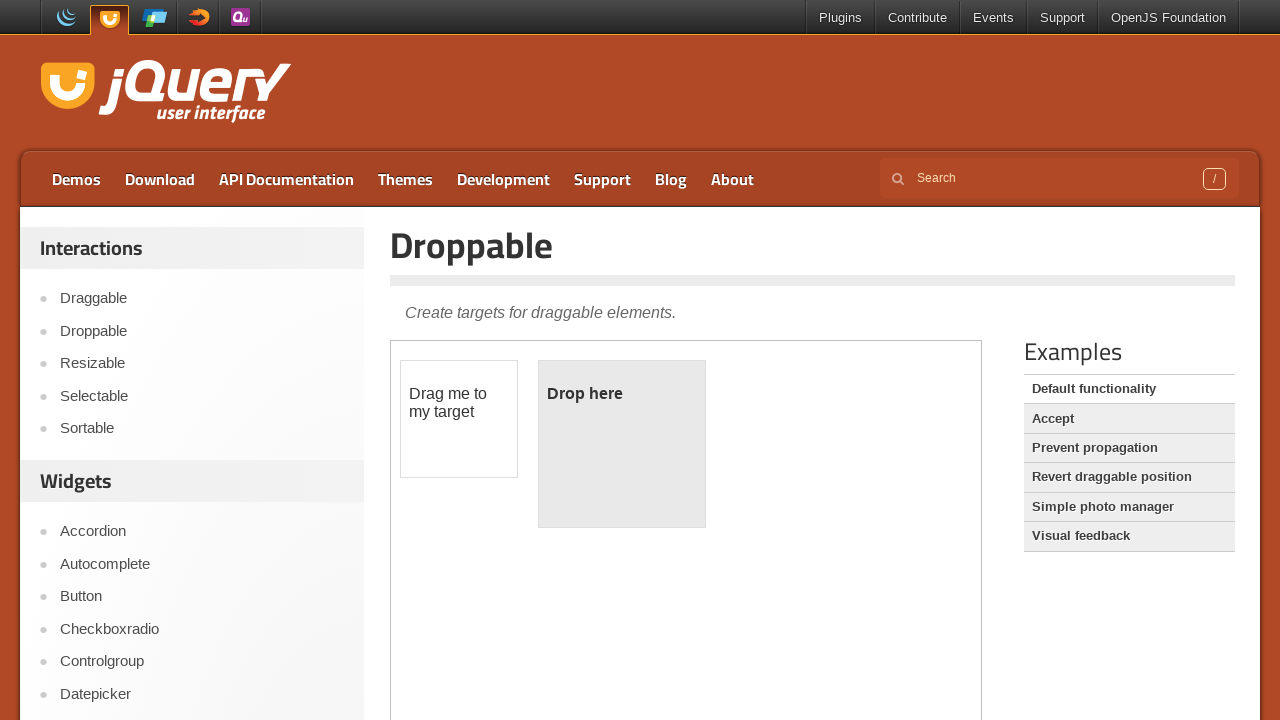

Clicked on the draggable element at (459, 419) on iframe.demo-frame >> internal:control=enter-frame >> #draggable
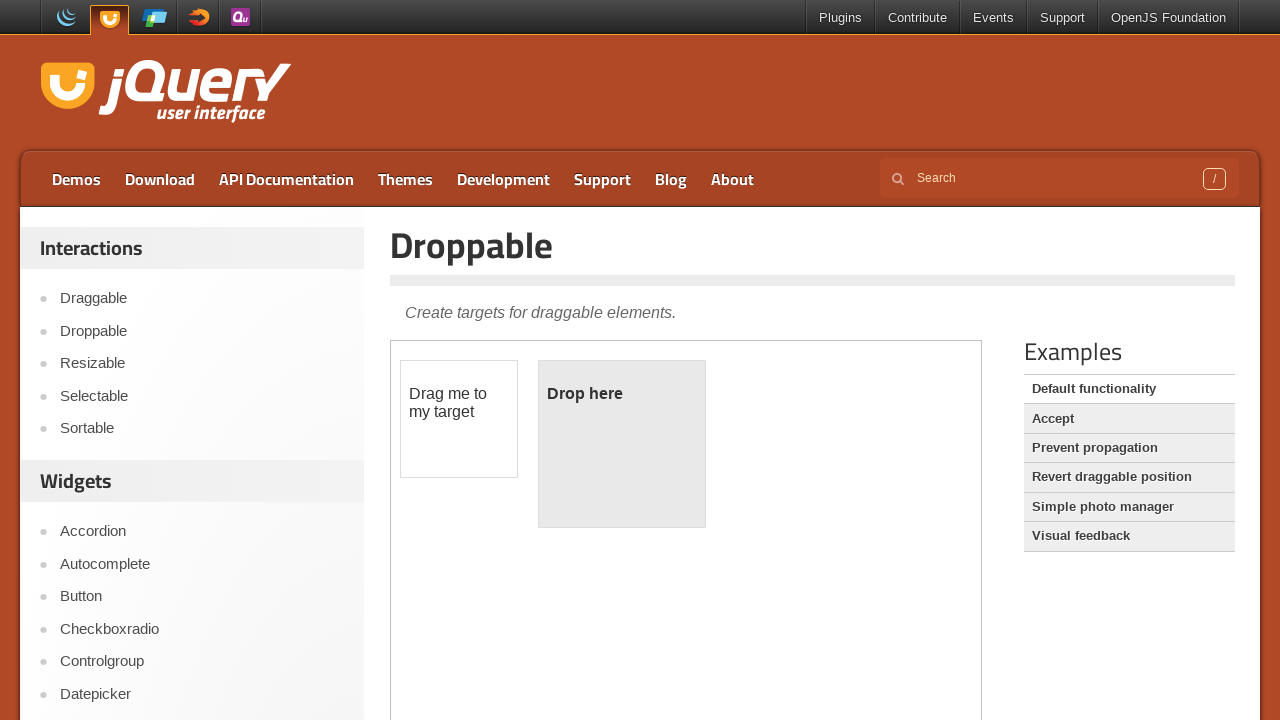

Located the source draggable element
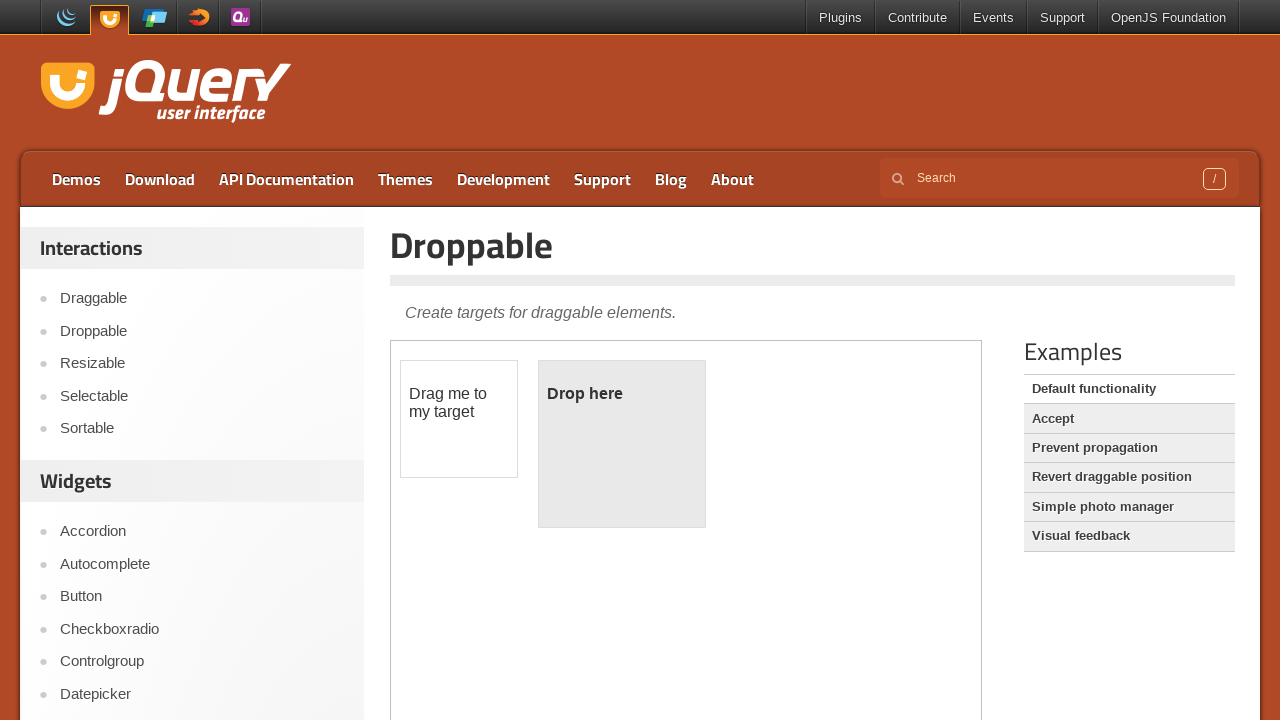

Located the target droppable element
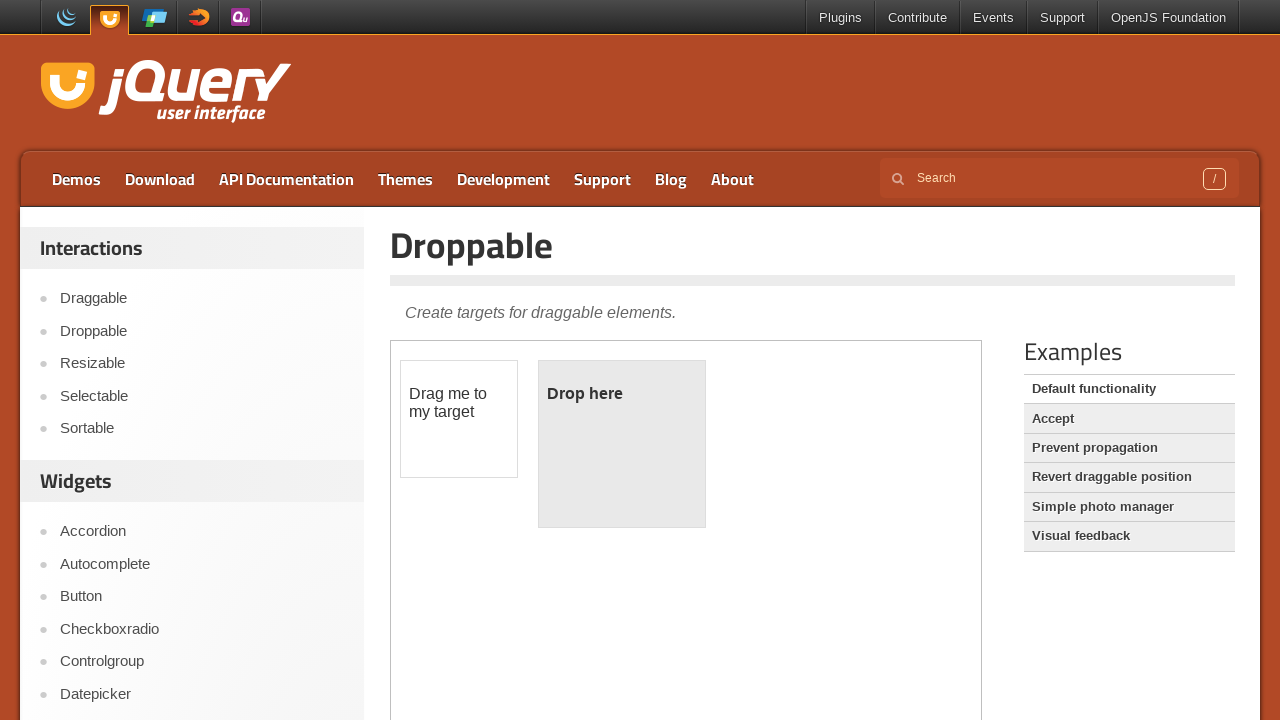

Dragged the draggable element to the droppable target at (622, 444)
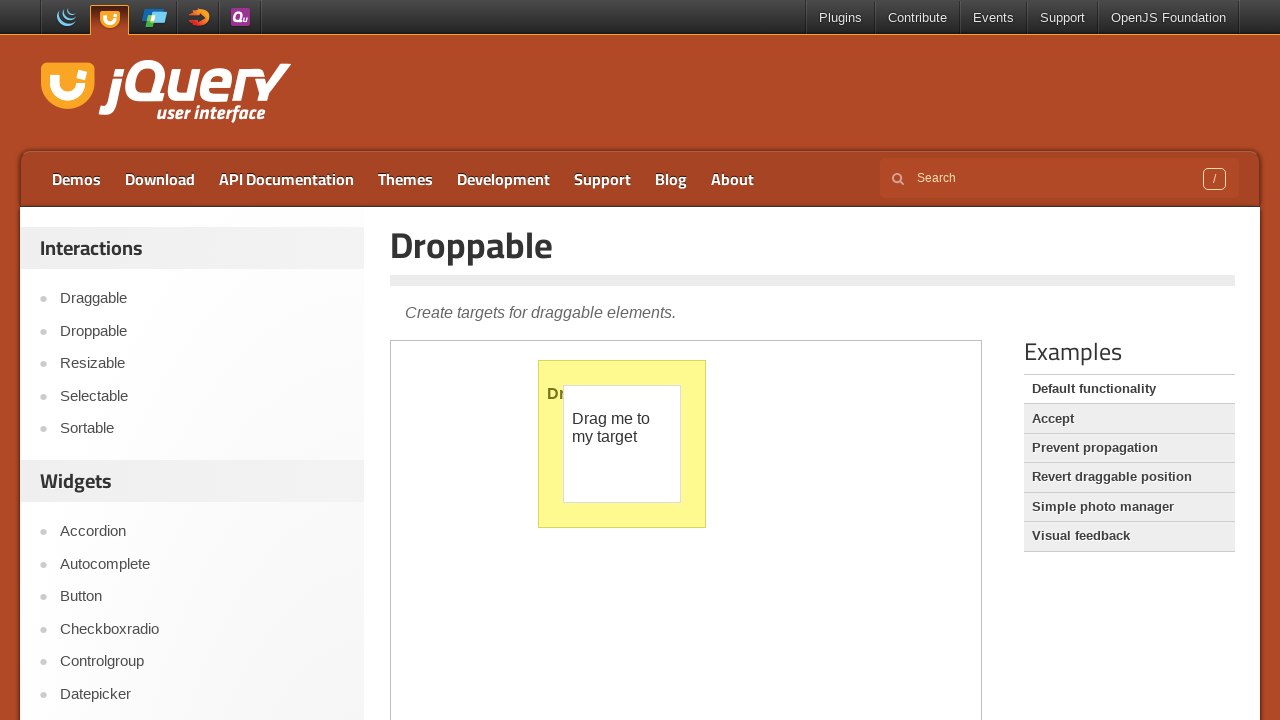

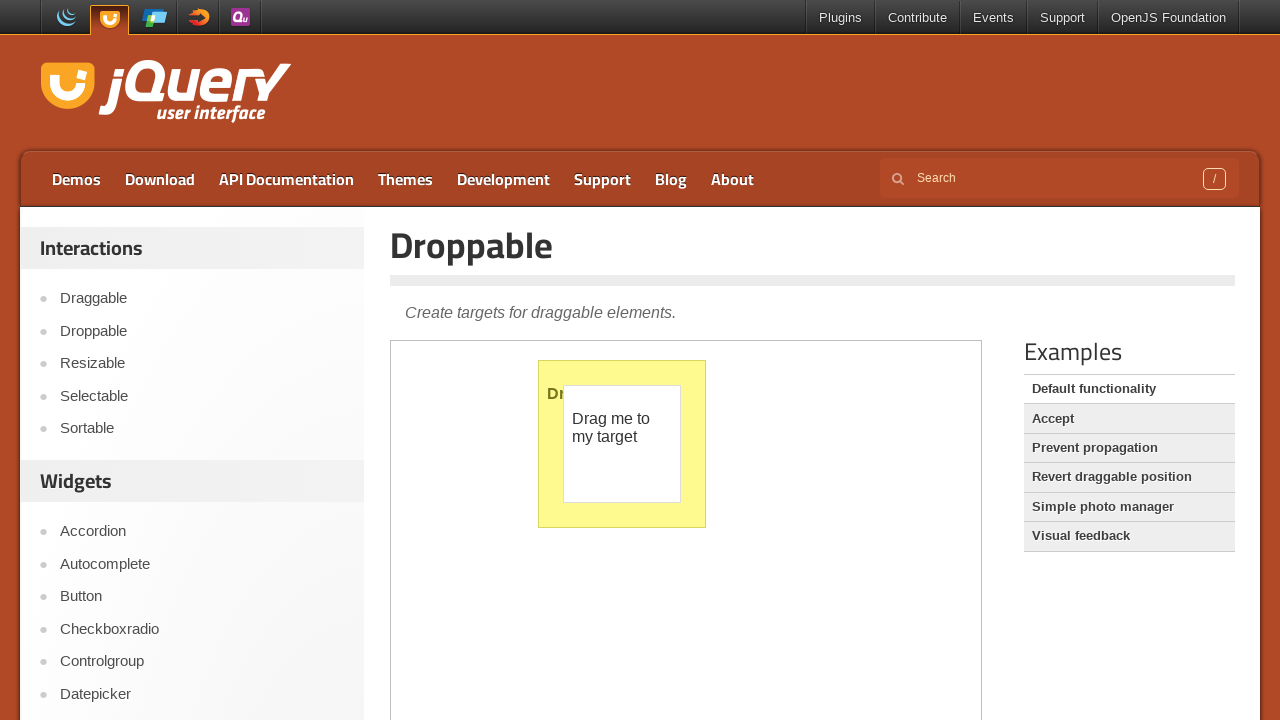